Tests dynamic content loading by clicking a start button and verifying that "Hello World!" text appears after loading

Starting URL: https://the-internet.herokuapp.com/dynamic_loading/1

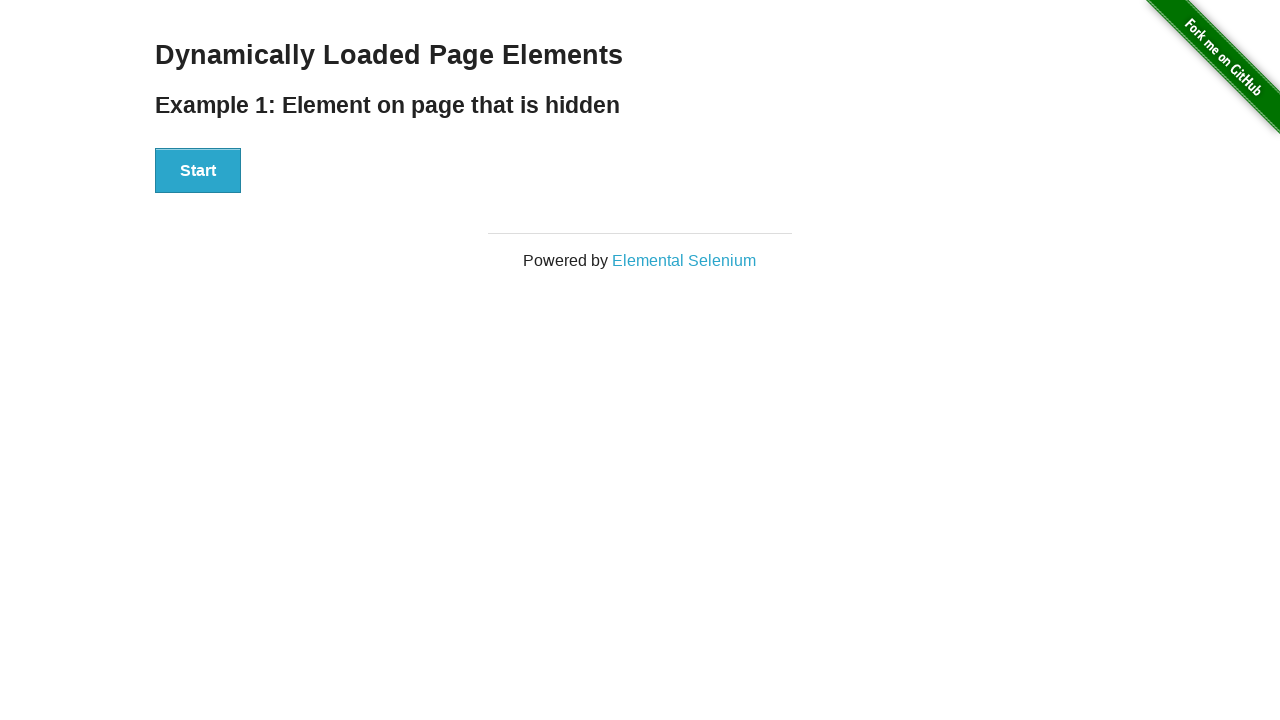

Clicked the Start button to trigger dynamic content loading at (198, 171) on xpath=//button
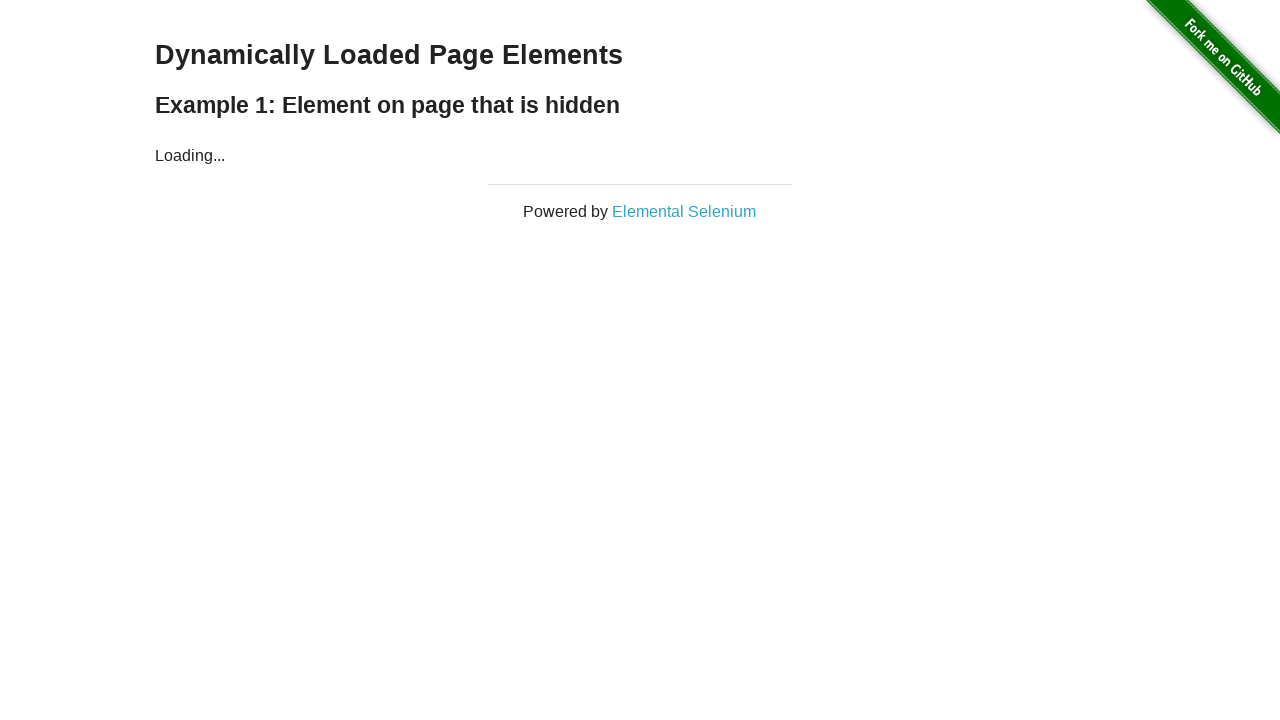

Waited for 'Hello World!' text to become visible
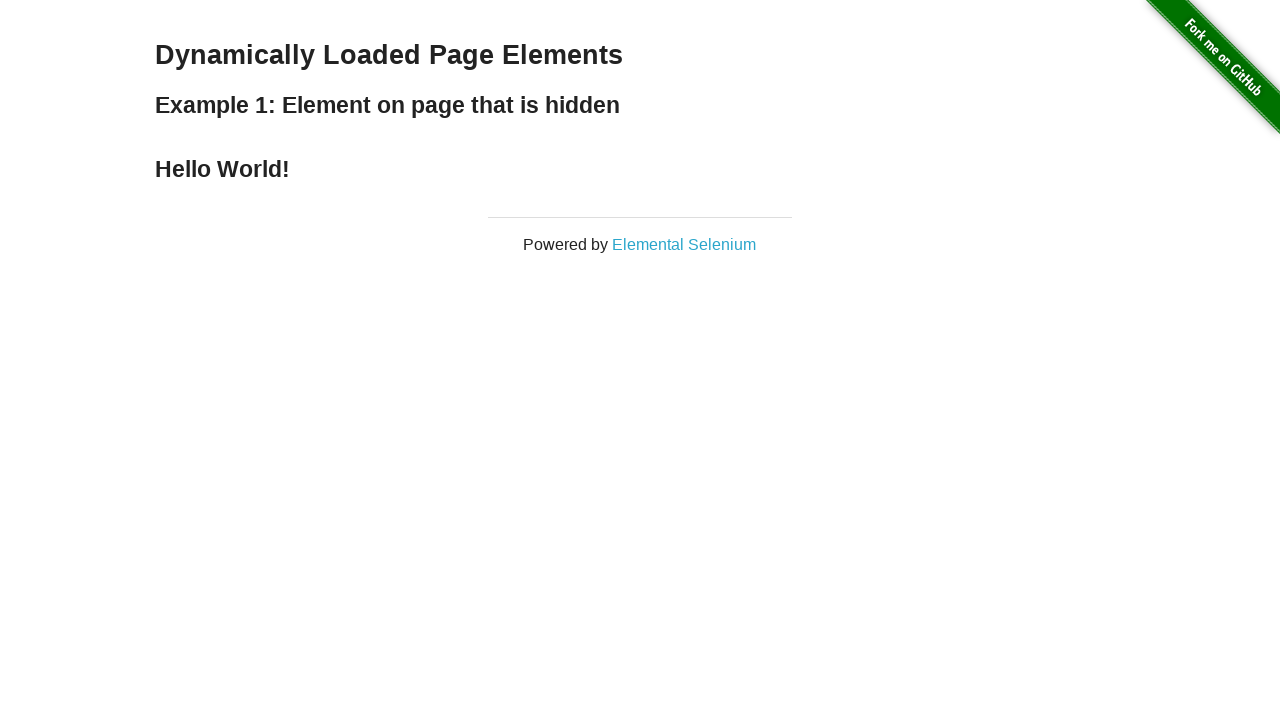

Located the 'Hello World!' element
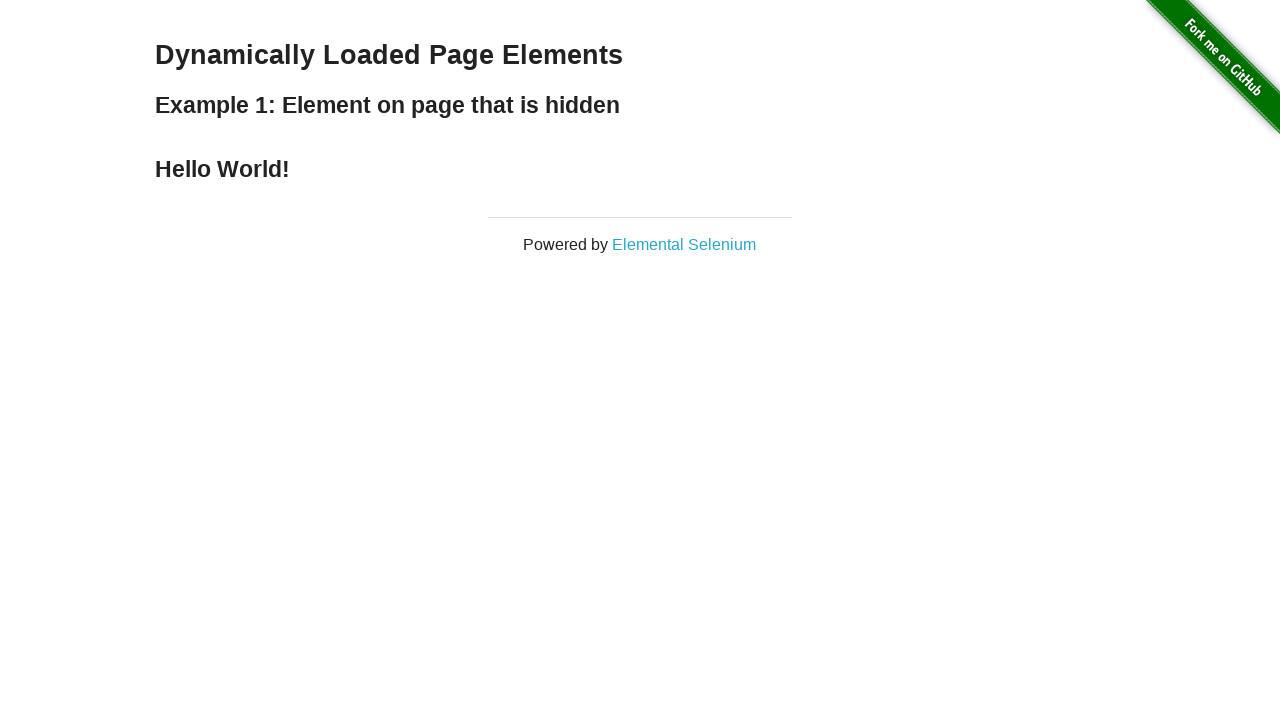

Verified that the element contains 'Hello World!' text
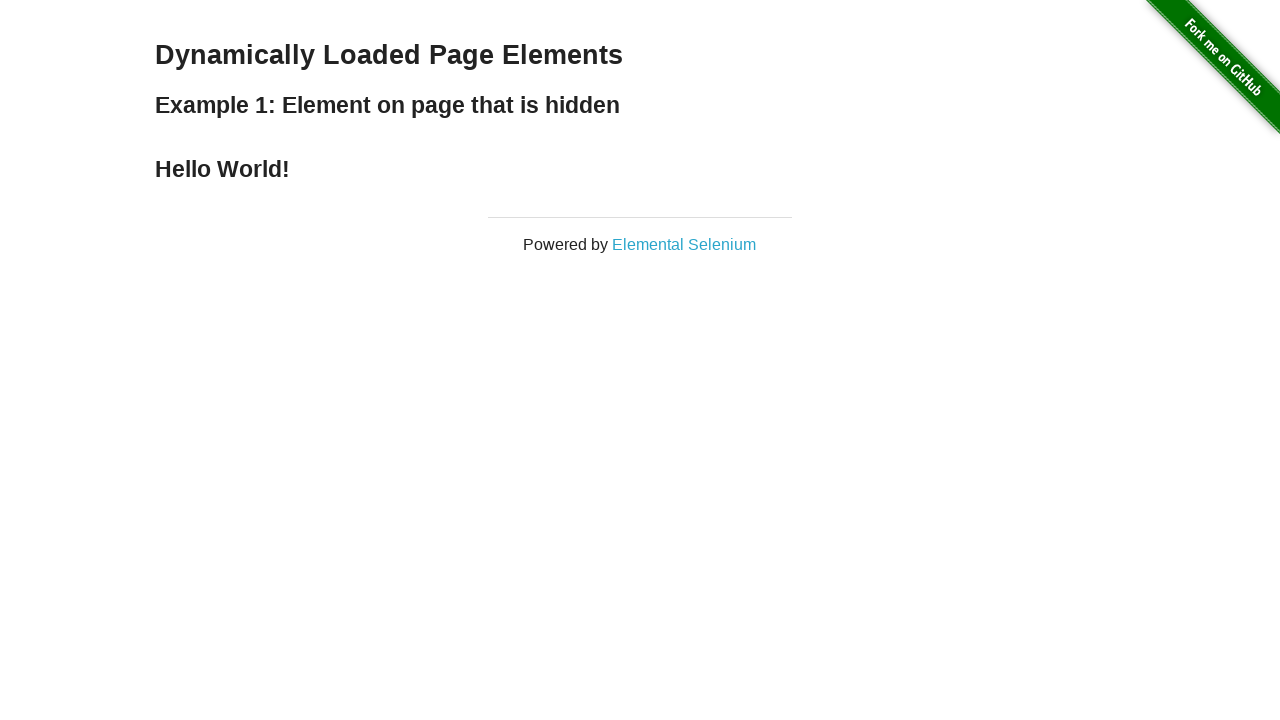

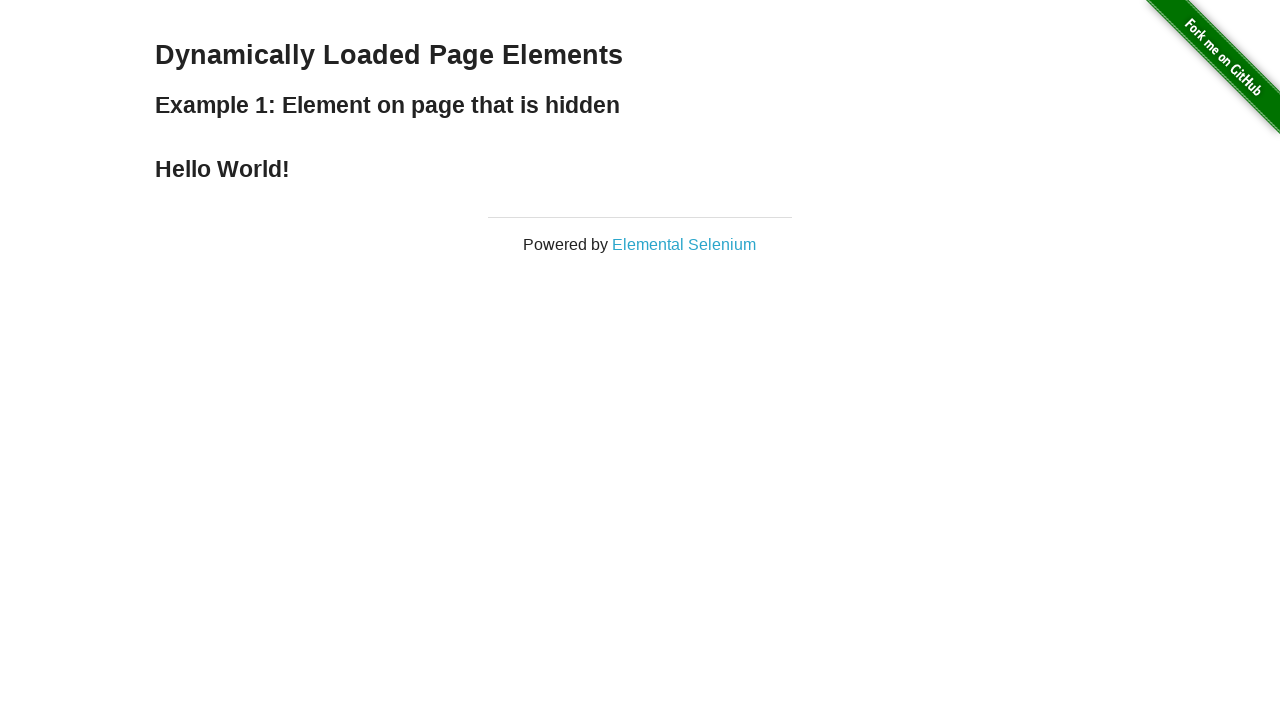